Solves a math challenge by reading a value, calculating the result, filling the answer, selecting checkboxes, and submitting the form

Starting URL: http://SunInJuly.github.io/execute_script.html

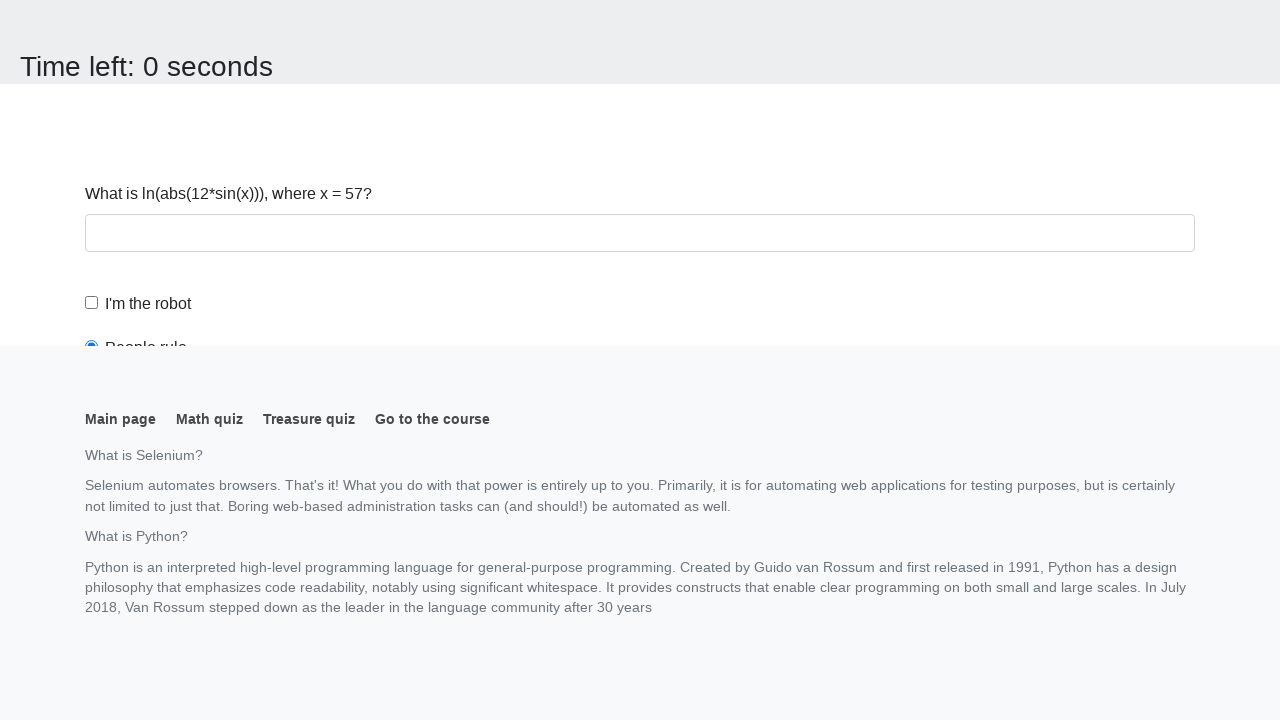

Navigated to math challenge page
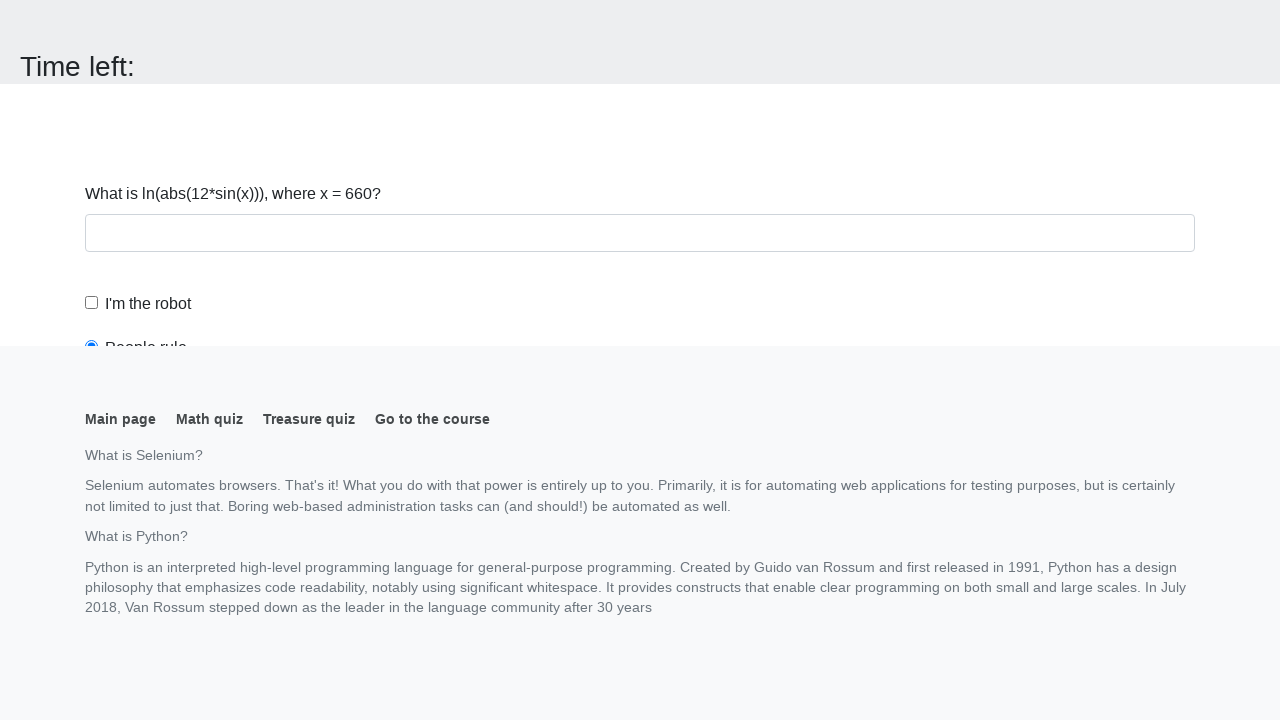

Read the value from #input_value element
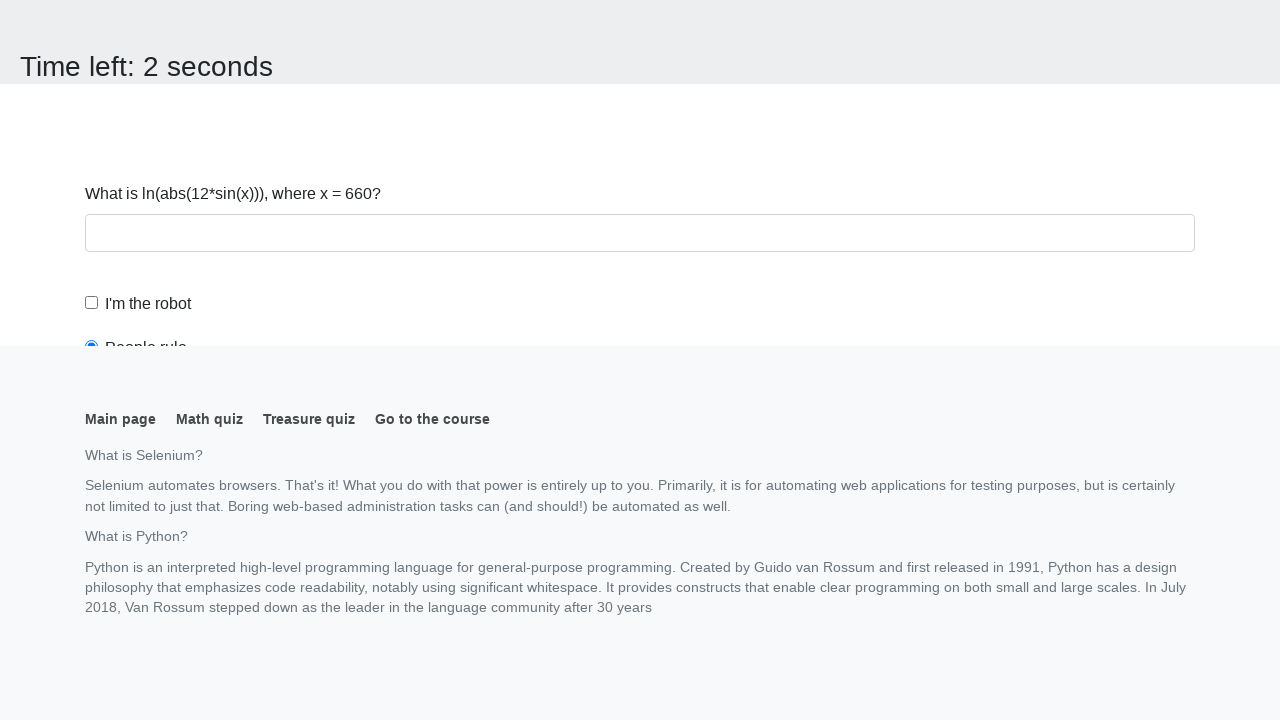

Calculated answer using formula: log(abs(12*sin(660))) = 1.1471472956437412
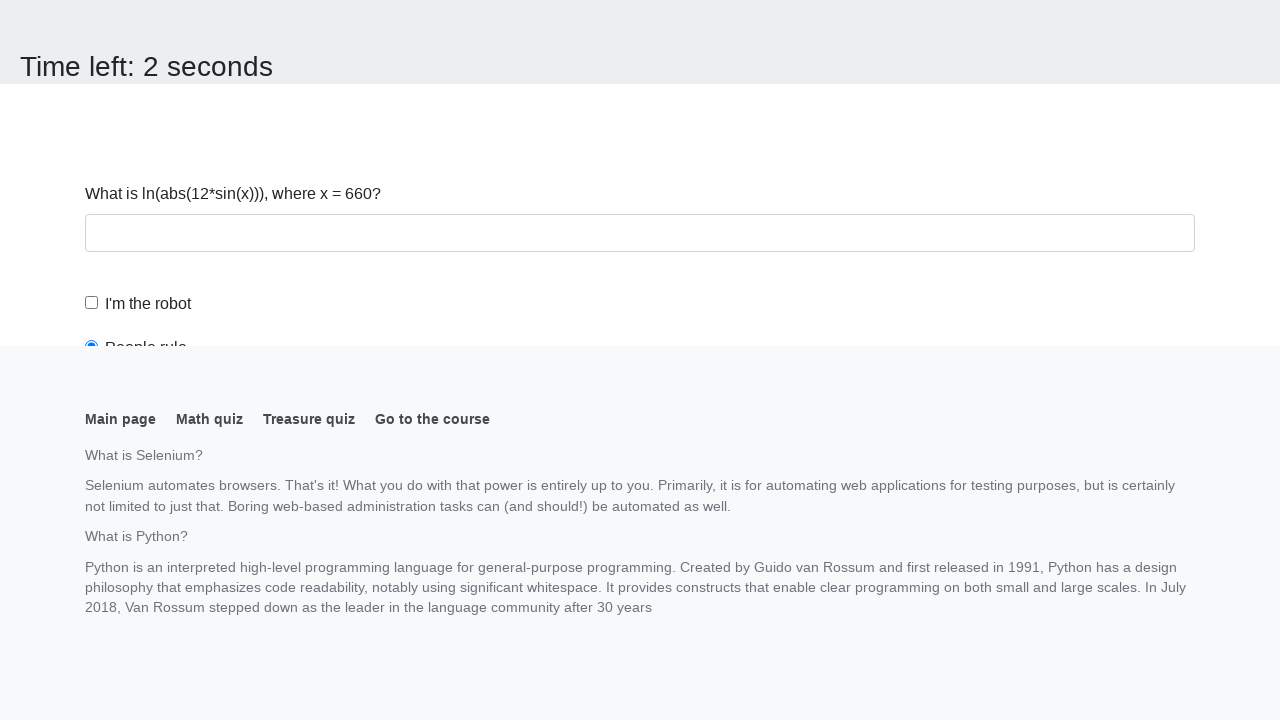

Scrolled down 150 pixels to reveal form elements
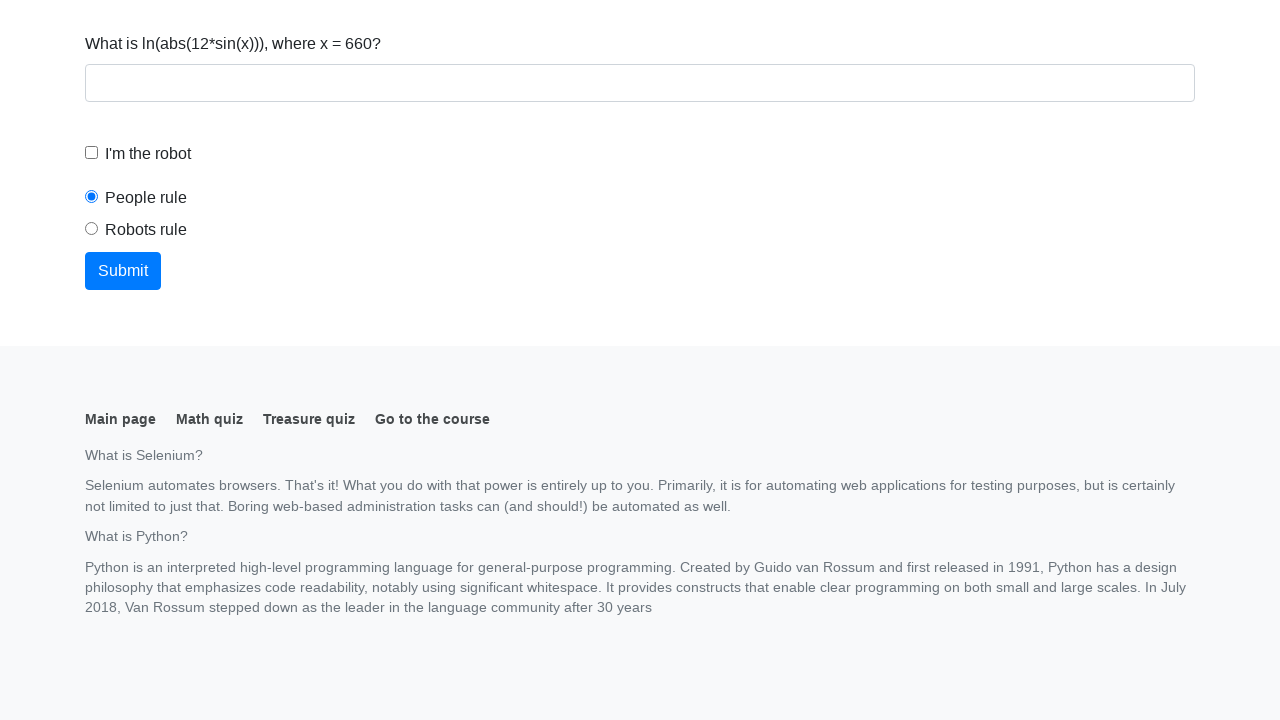

Filled answer field with calculated value: 1.1471472956437412 on #answer
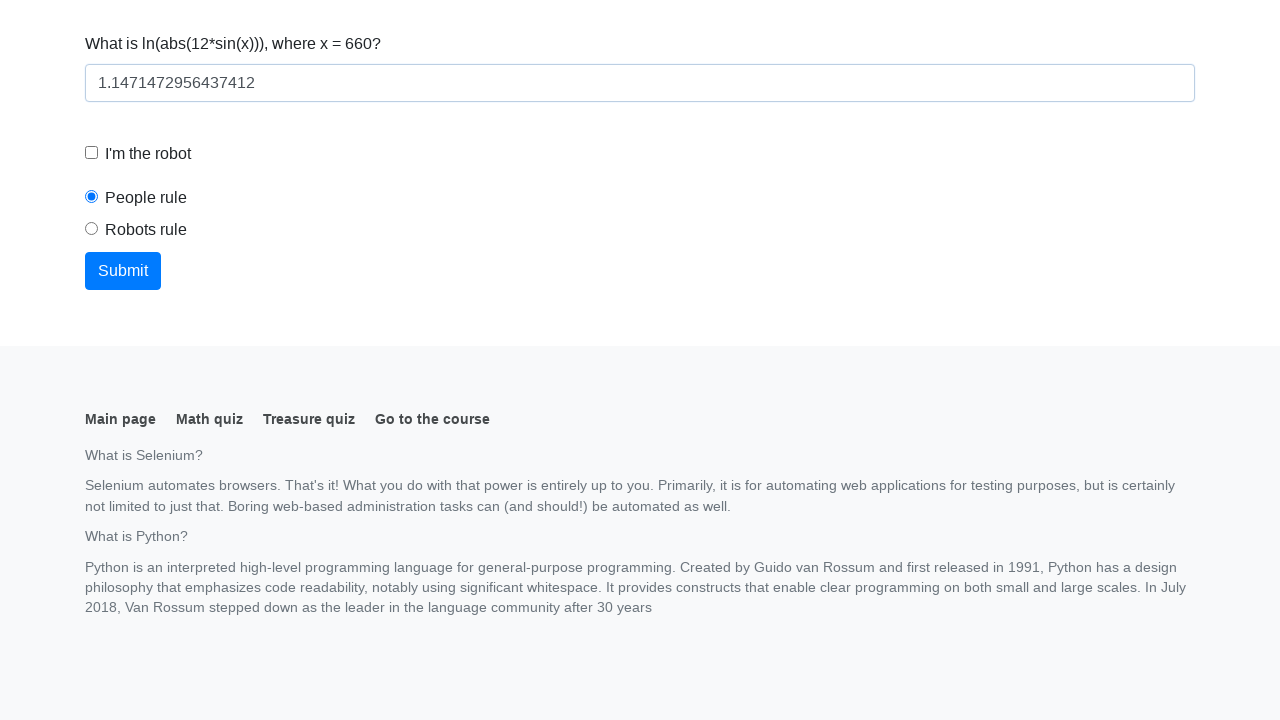

Clicked the robot checkbox at (148, 154) on [for='robotCheckbox']
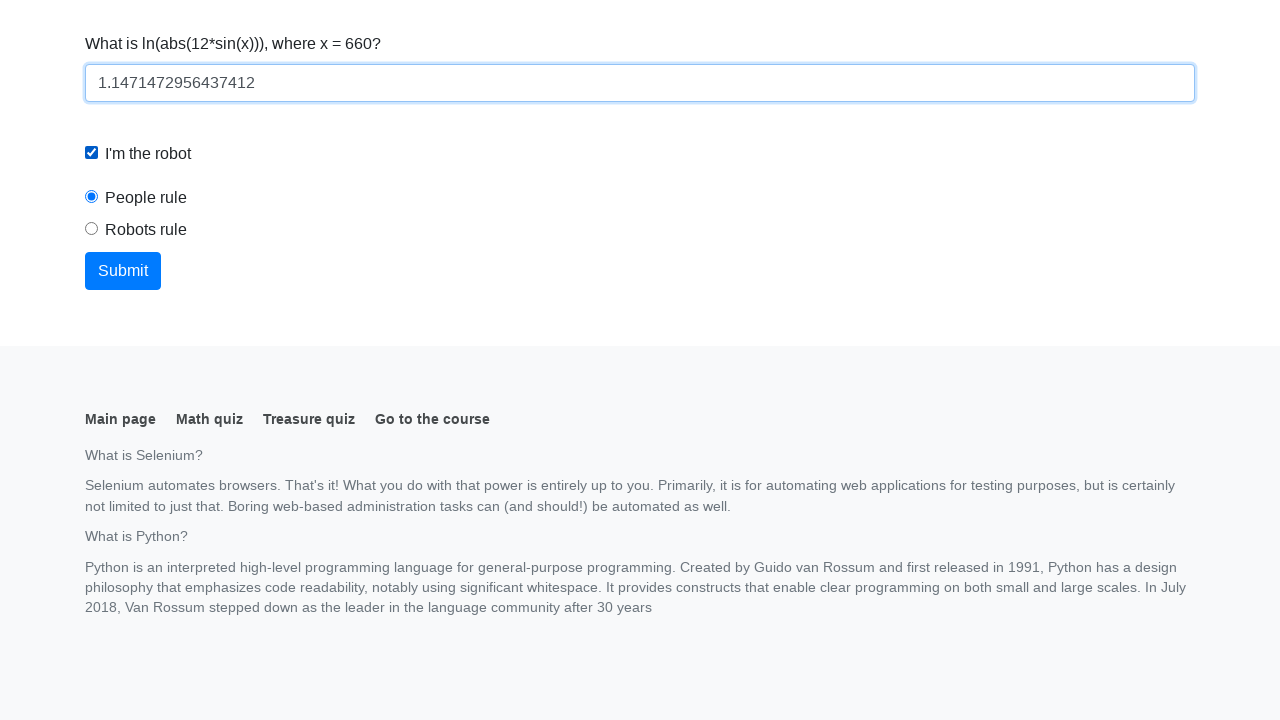

Clicked the robots rule radio button at (146, 230) on [for='robotsRule']
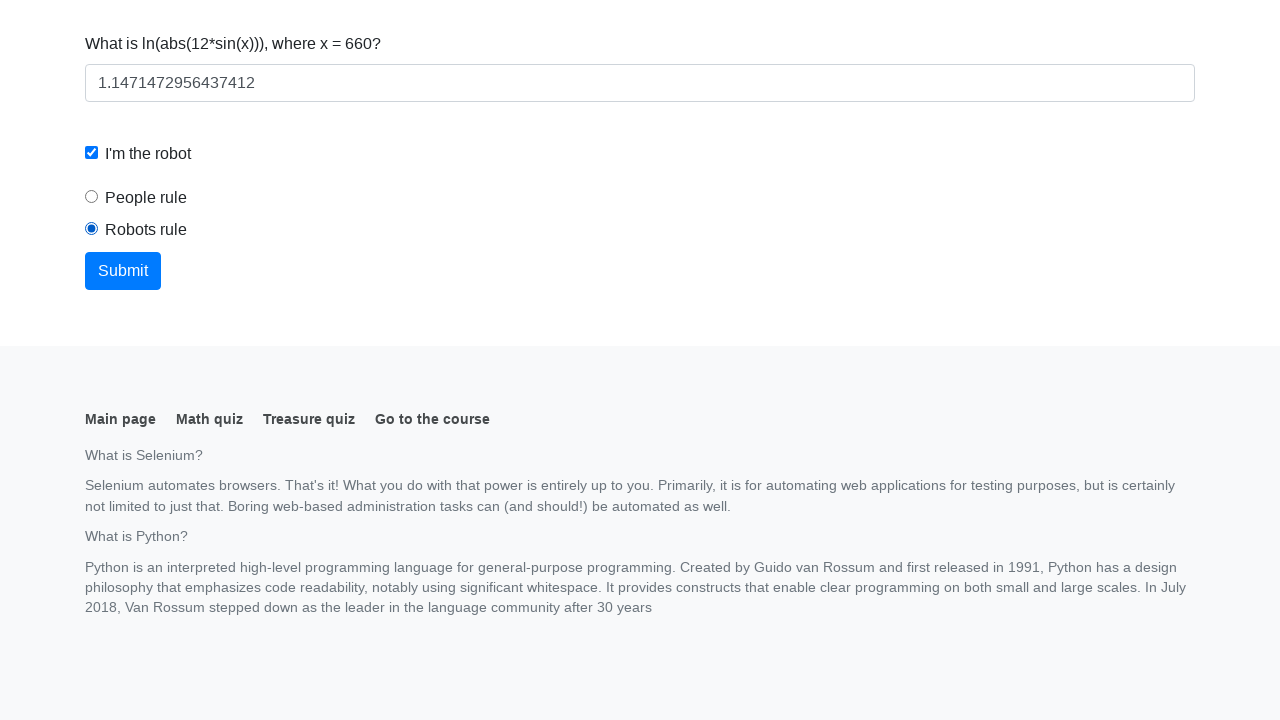

Clicked submit button to submit the form at (123, 271) on button
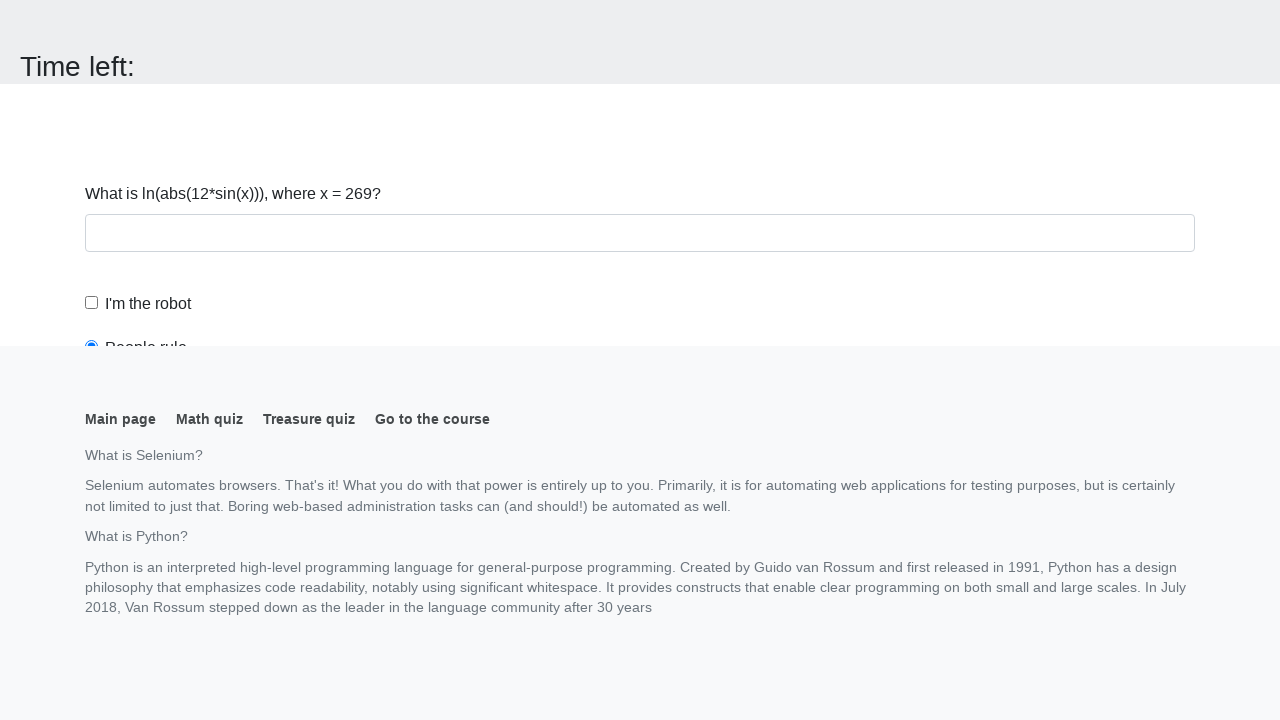

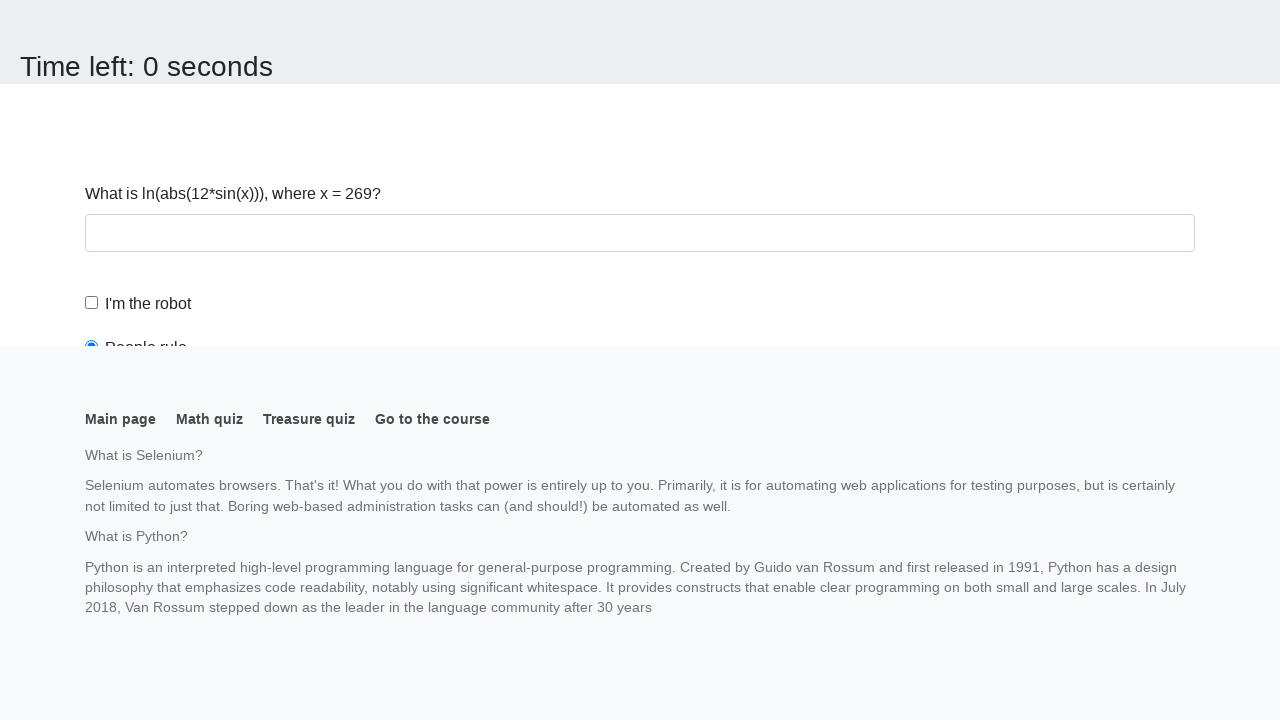